Waits for verify button to become clickable, clicks it and verifies success message

Starting URL: http://suninjuly.github.io/wait2.html

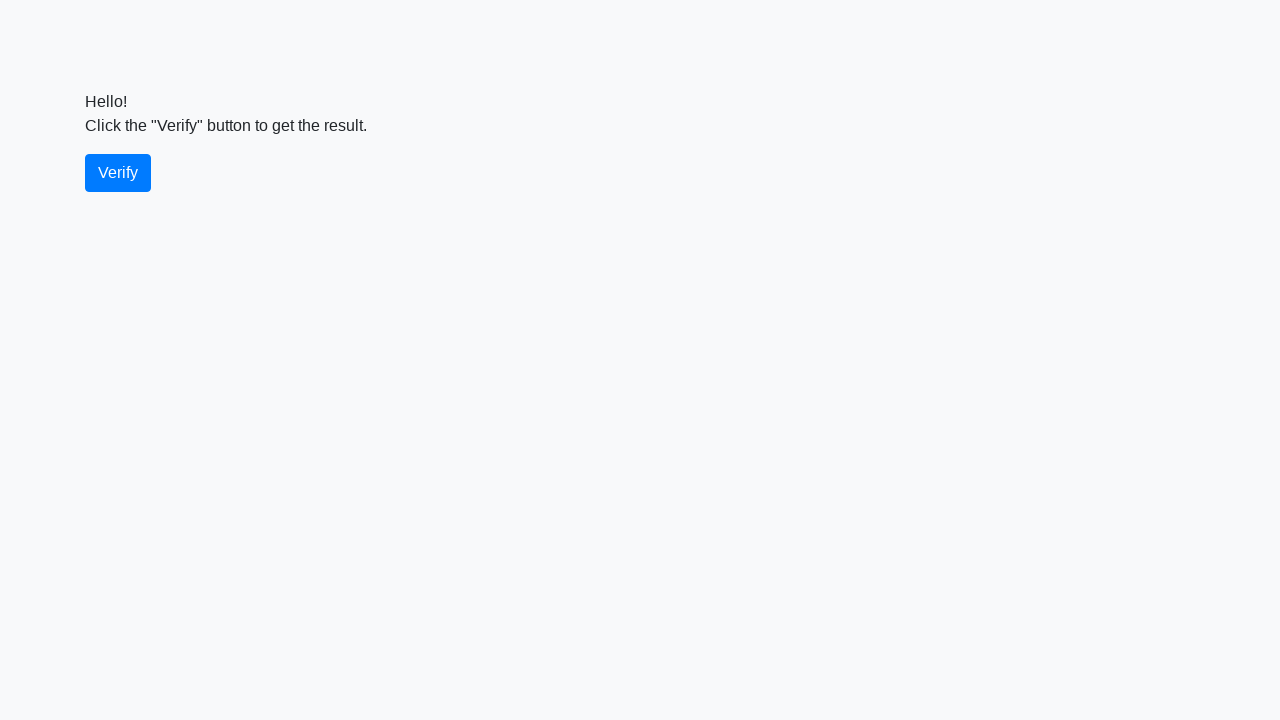

Waited for verify button to become visible
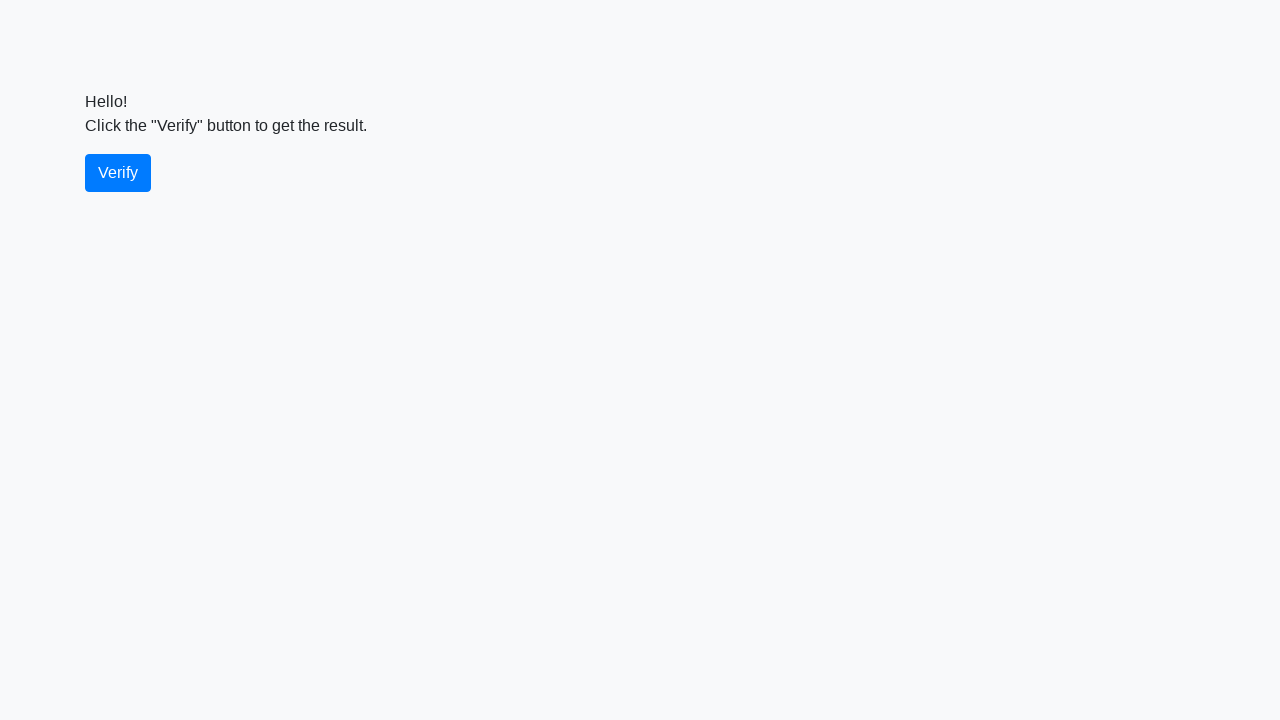

Clicked the verify button at (118, 173) on #verify
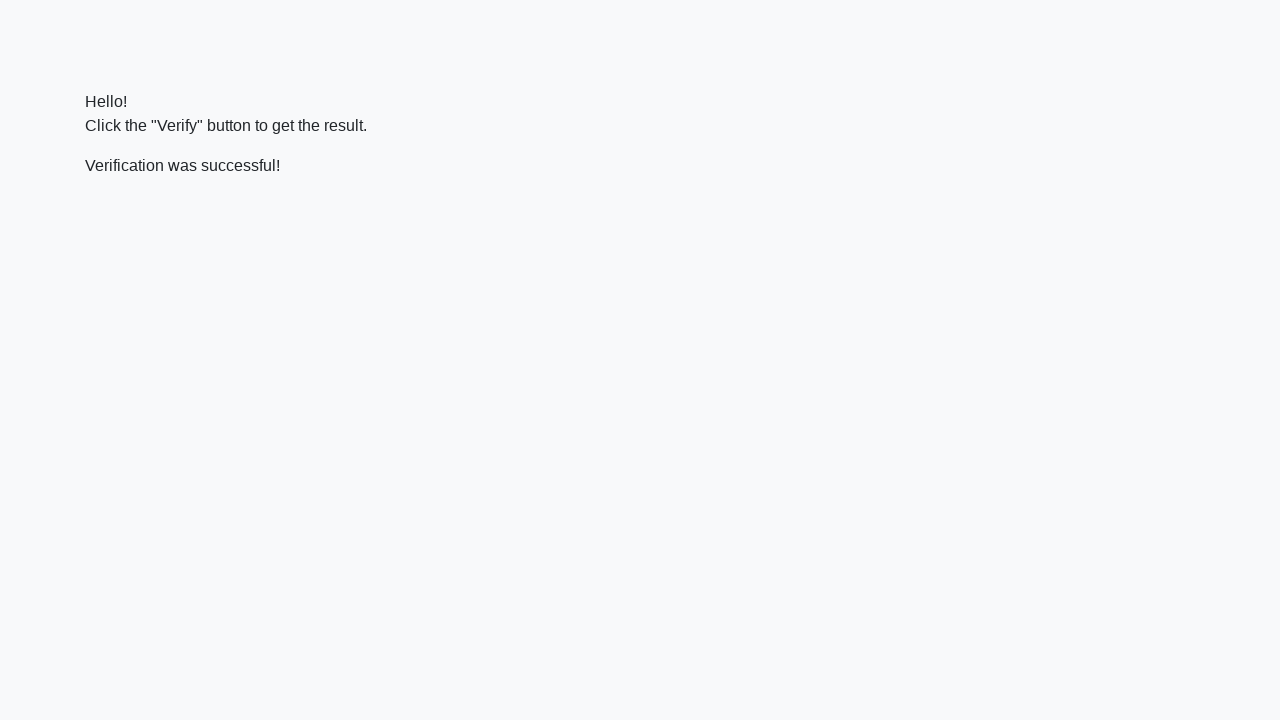

Success message appeared after clicking verify button
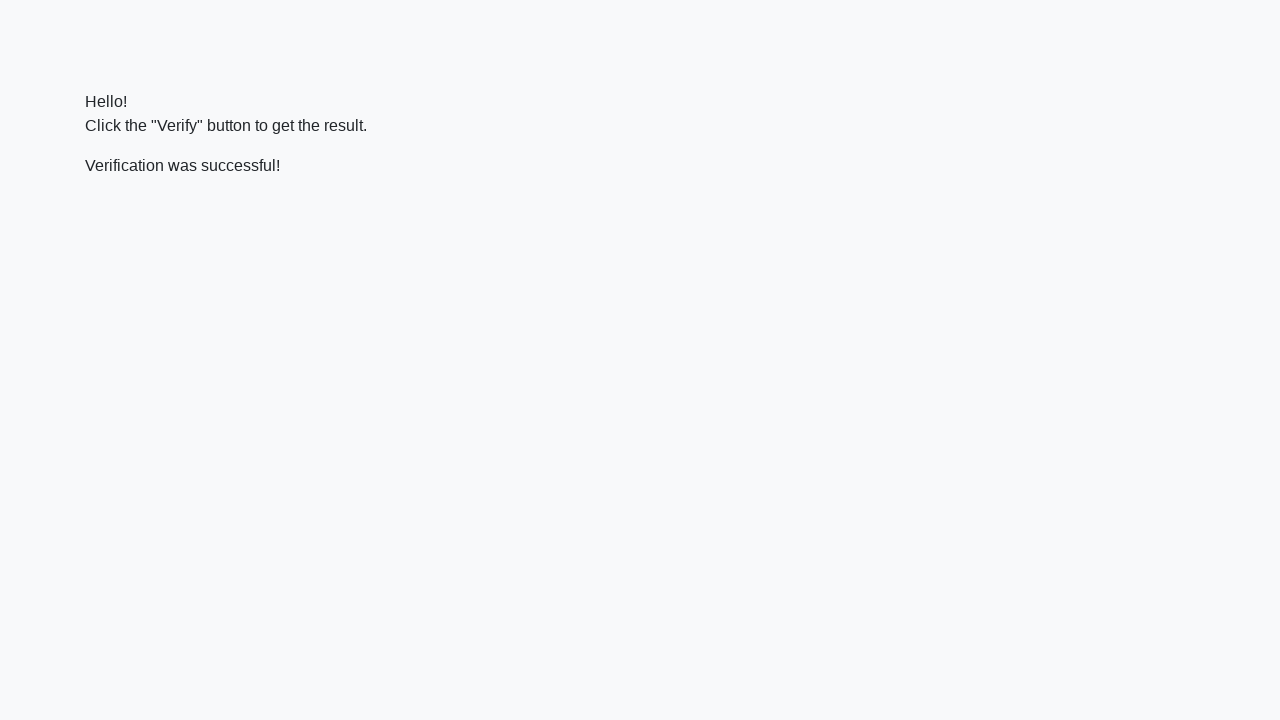

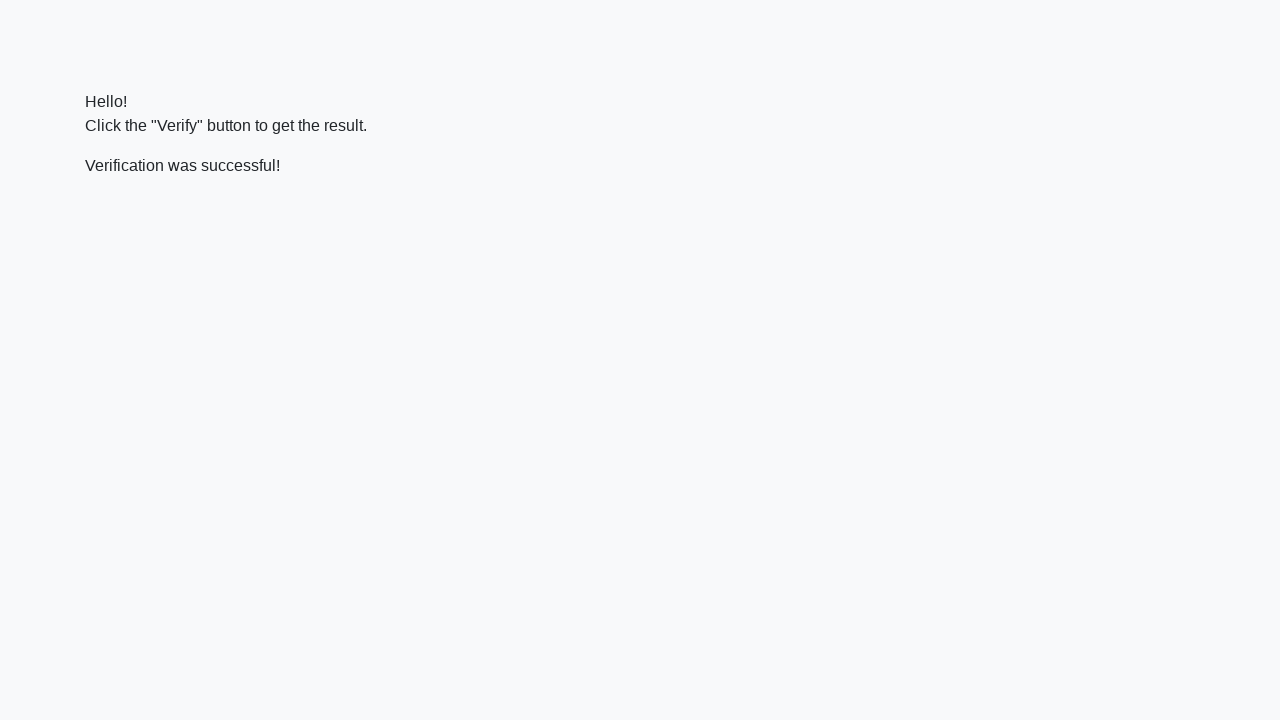